Tests table sorting functionality by clicking the column header and verifying that the items are sorted alphabetically

Starting URL: https://rahulshettyacademy.com/seleniumPractise/#/offers

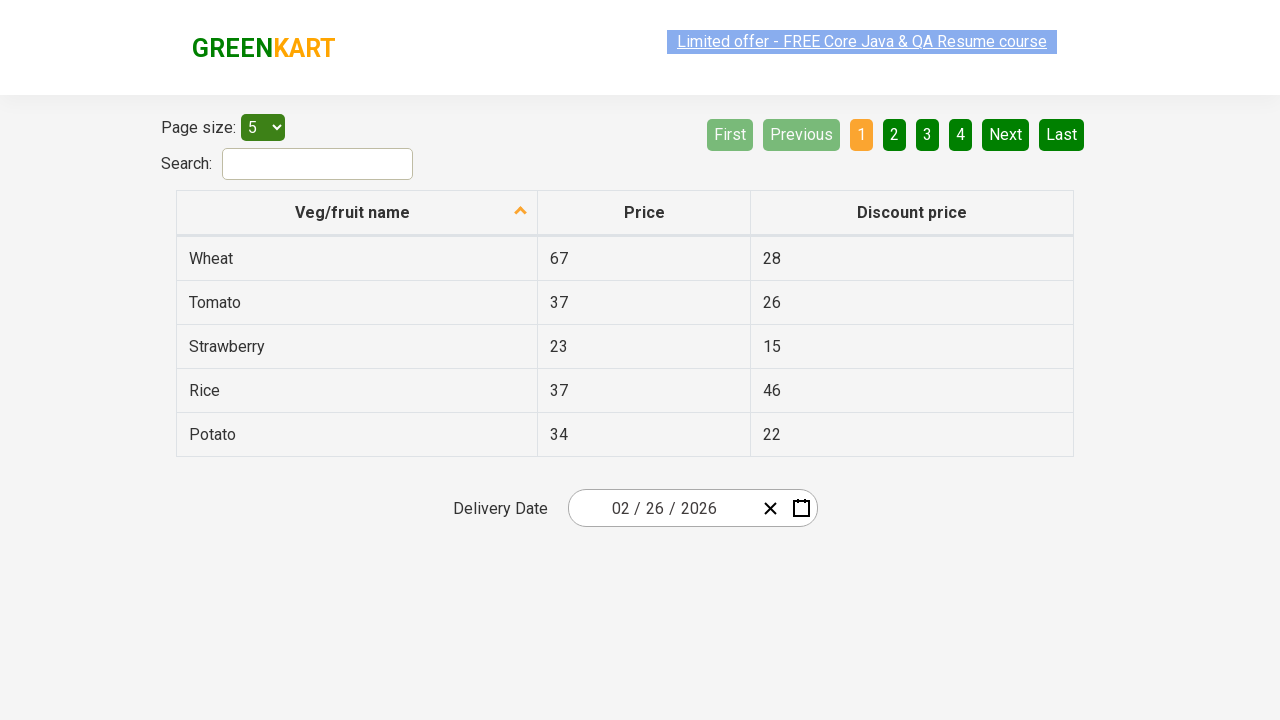

Clicked on 'Veg/fruit name' column header to sort table at (353, 212) on xpath=//span[text() = 'Veg/fruit name']
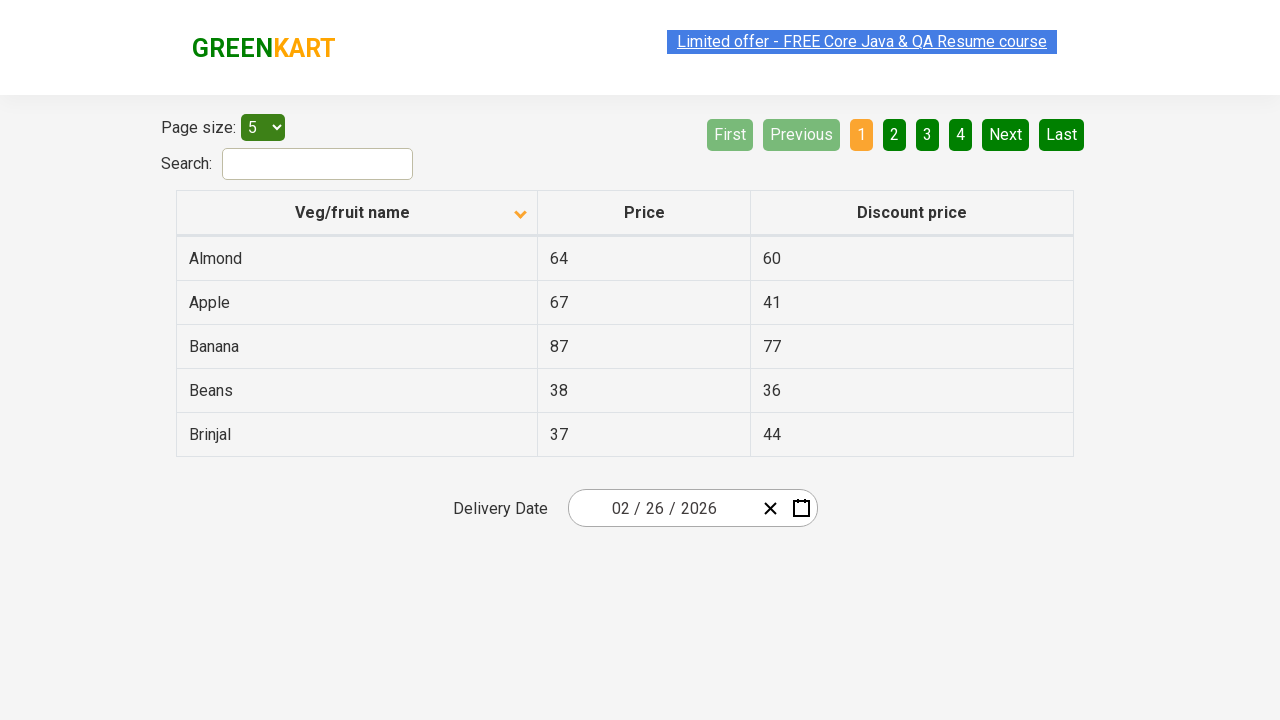

Waited for table sorting animation to complete
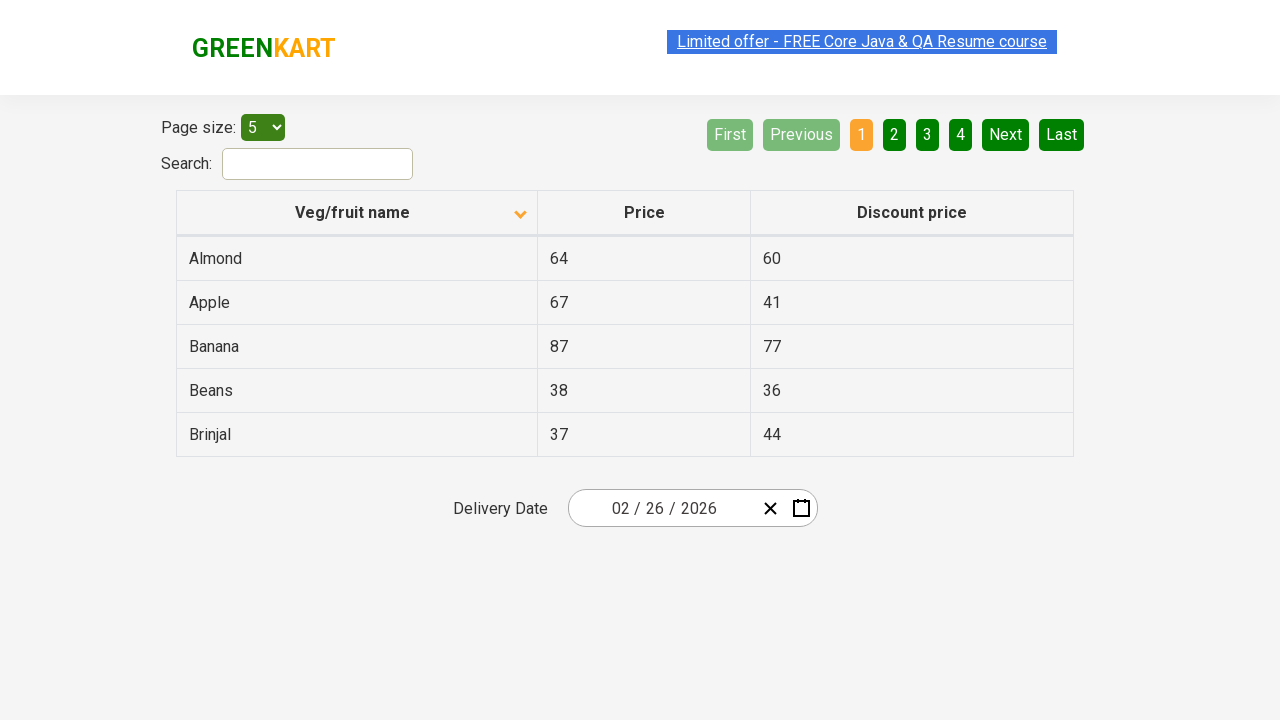

Retrieved all vegetable/fruit names from first column
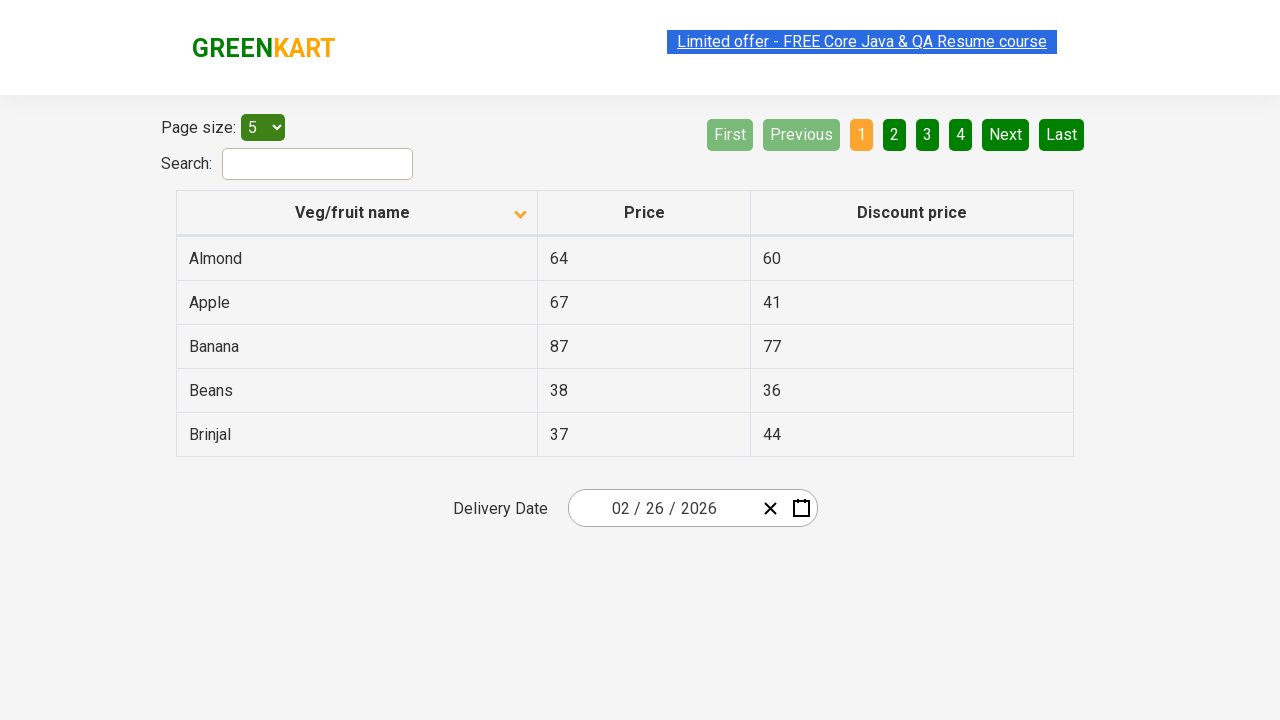

Filtered out empty strings from product list
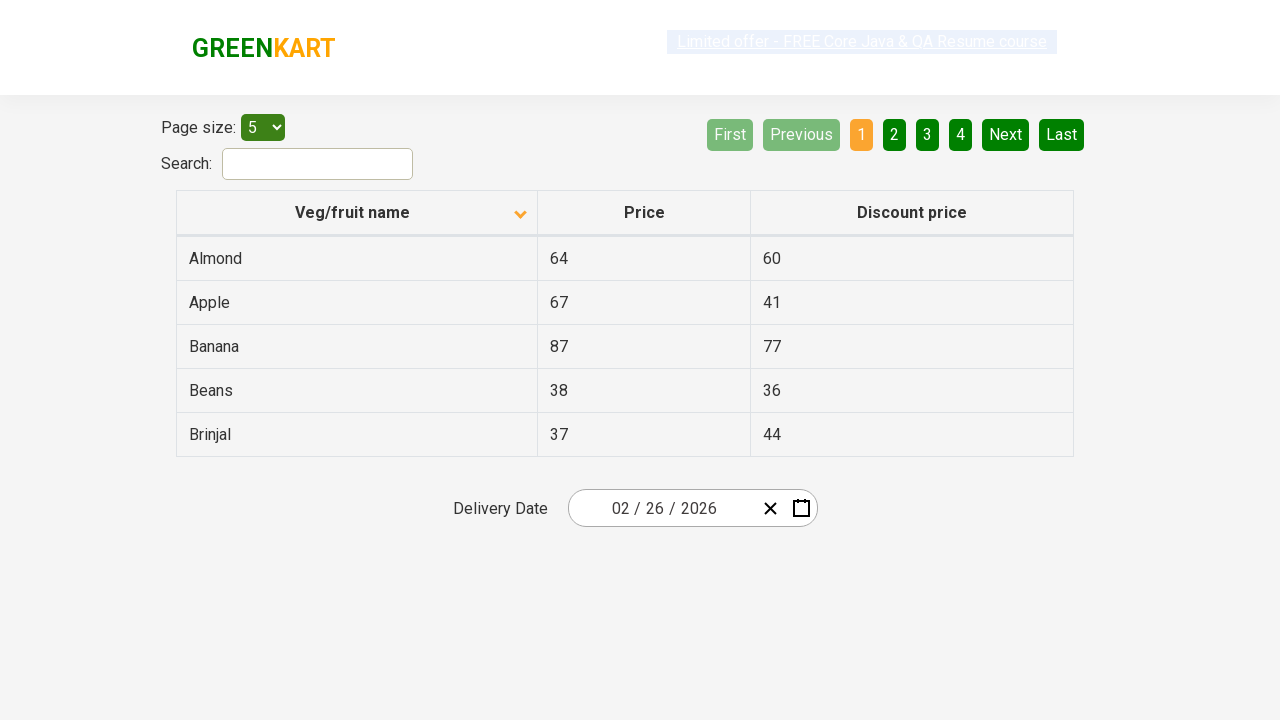

Created copy of browser-sorted product list
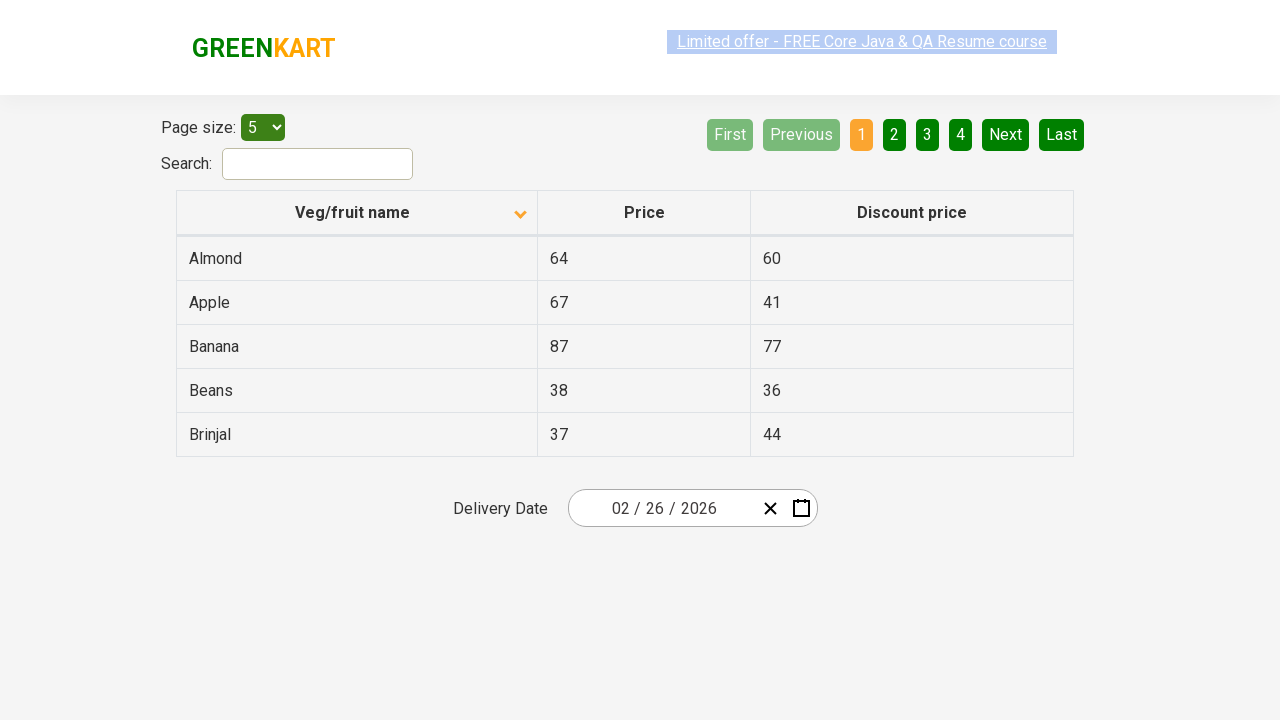

Sorted product list alphabetically for comparison
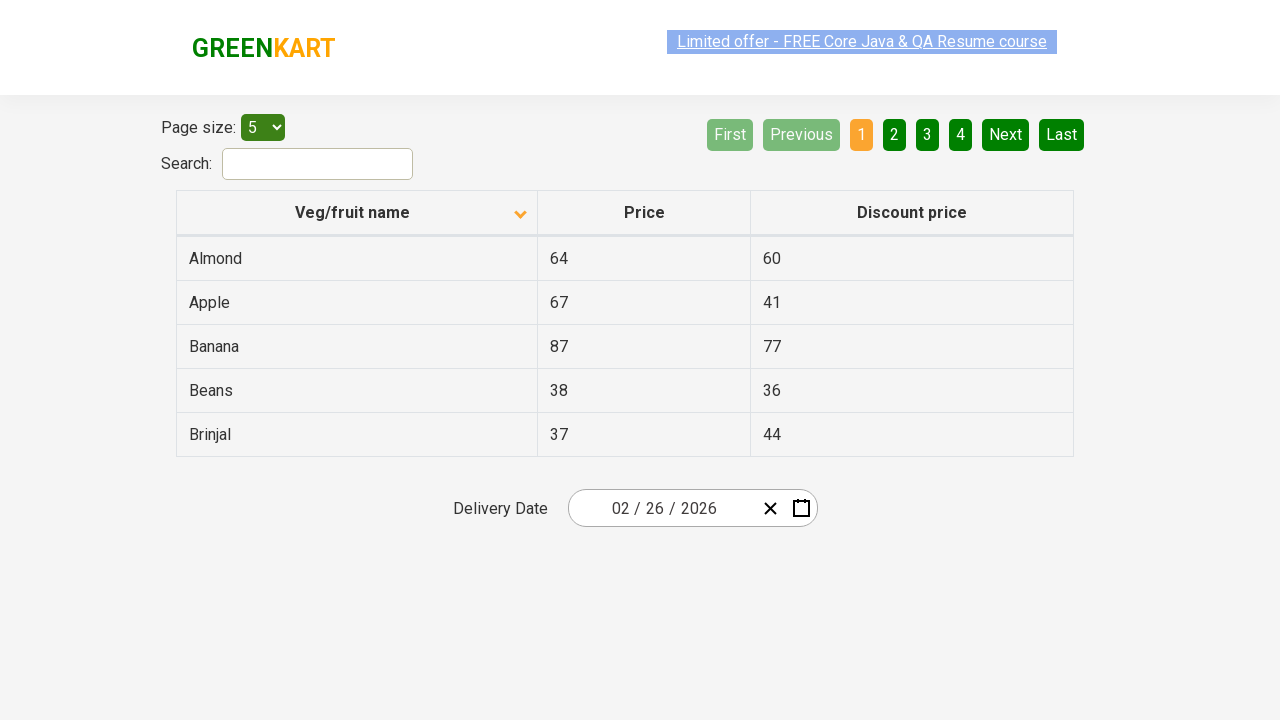

Verified that browser-sorted list matches alphabetically sorted list
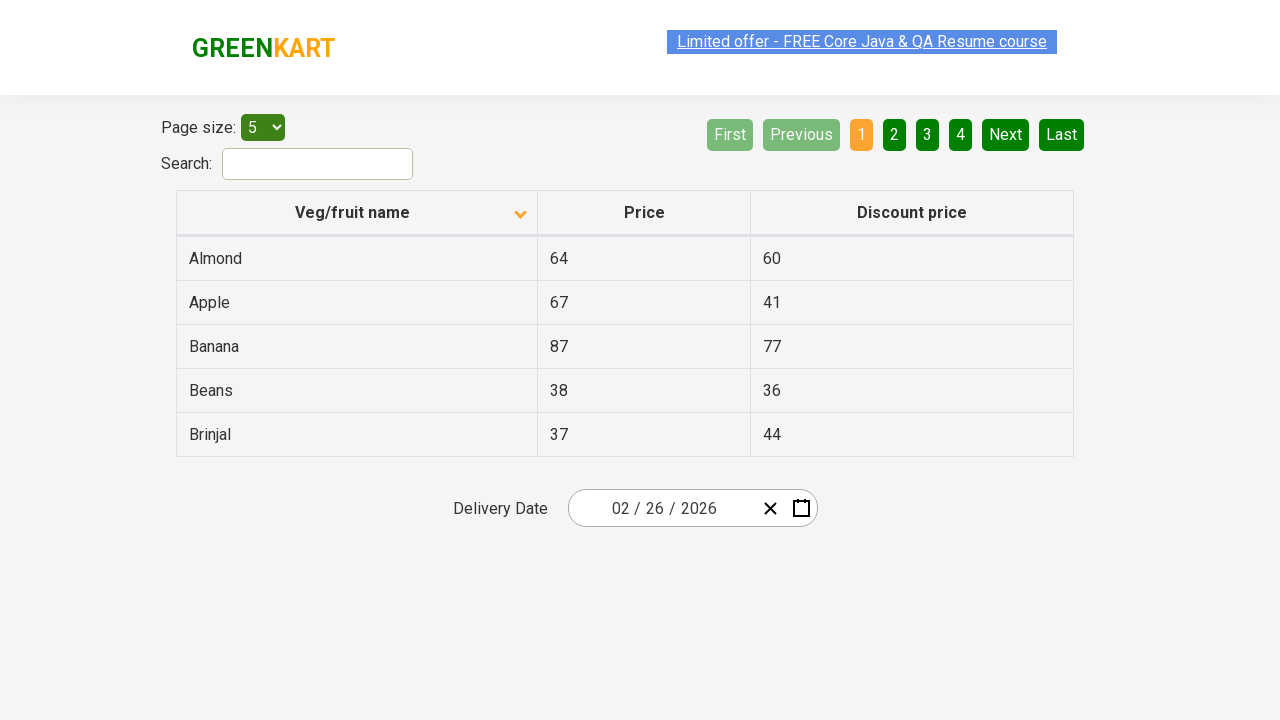

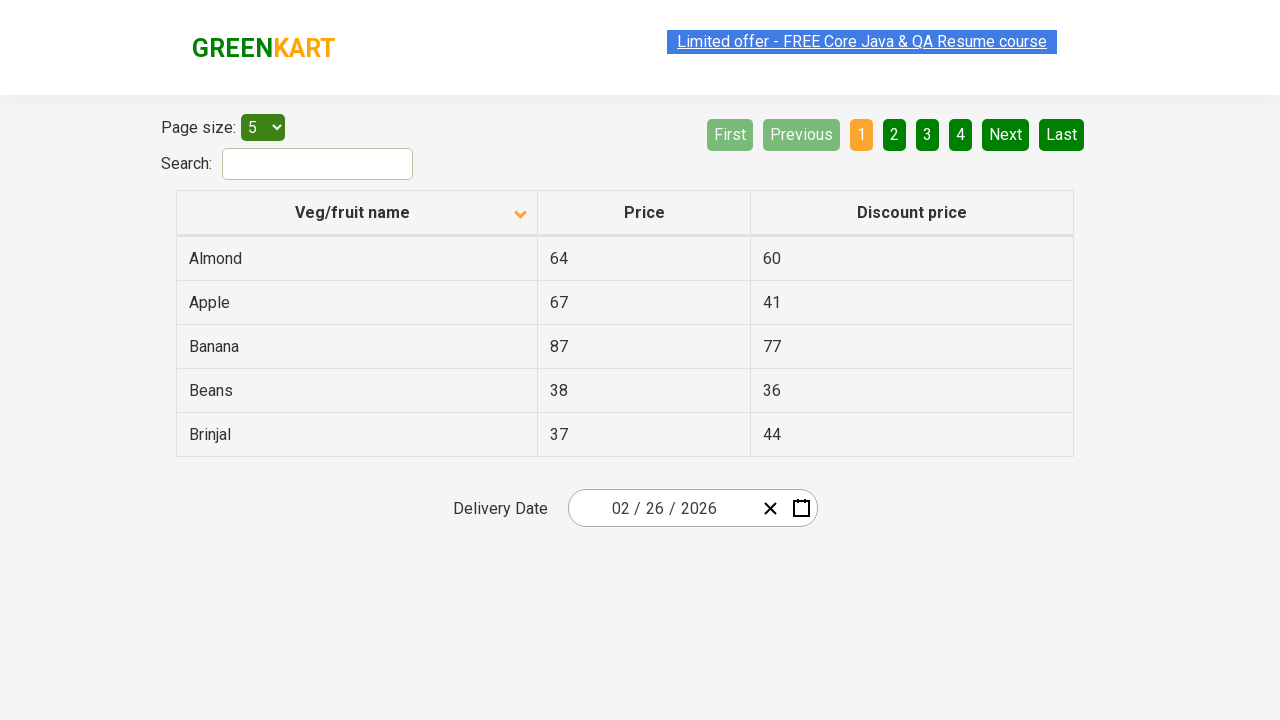